Tests hover functionality by moving the mouse over the first avatar on the page and verifying that additional user information (figcaption) becomes visible.

Starting URL: http://the-internet.herokuapp.com/hovers

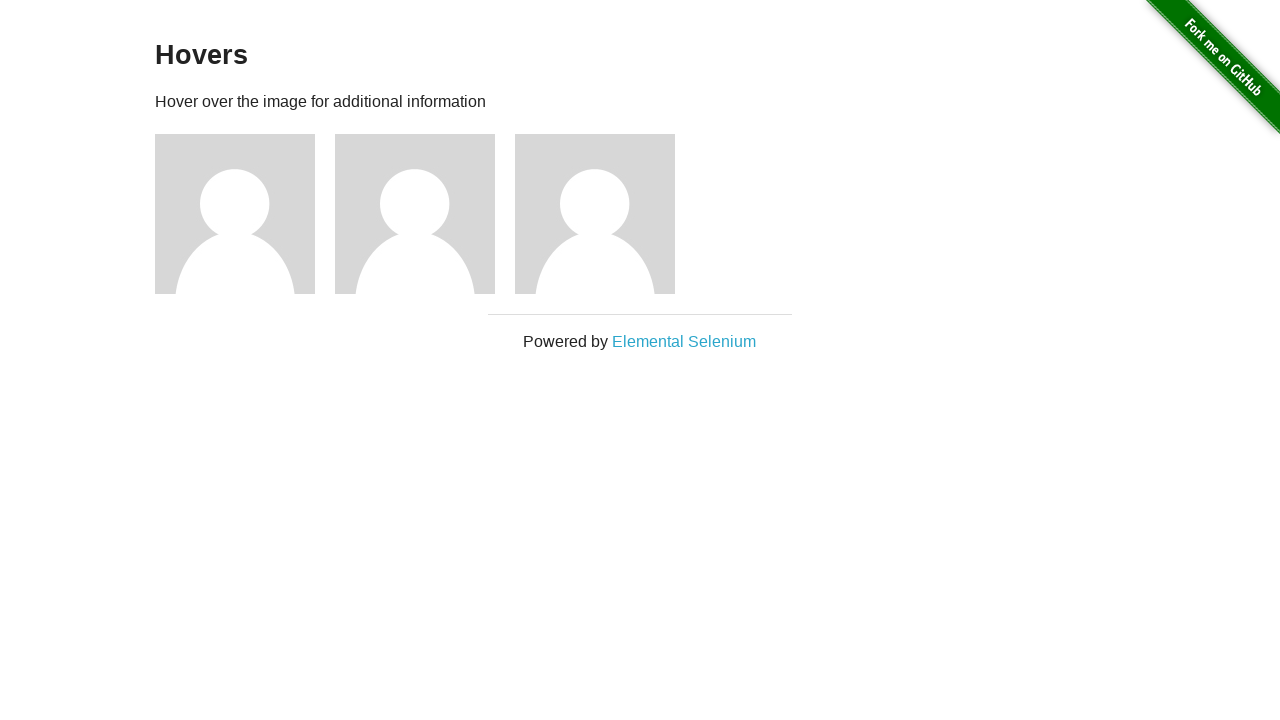

Located the first avatar figure element
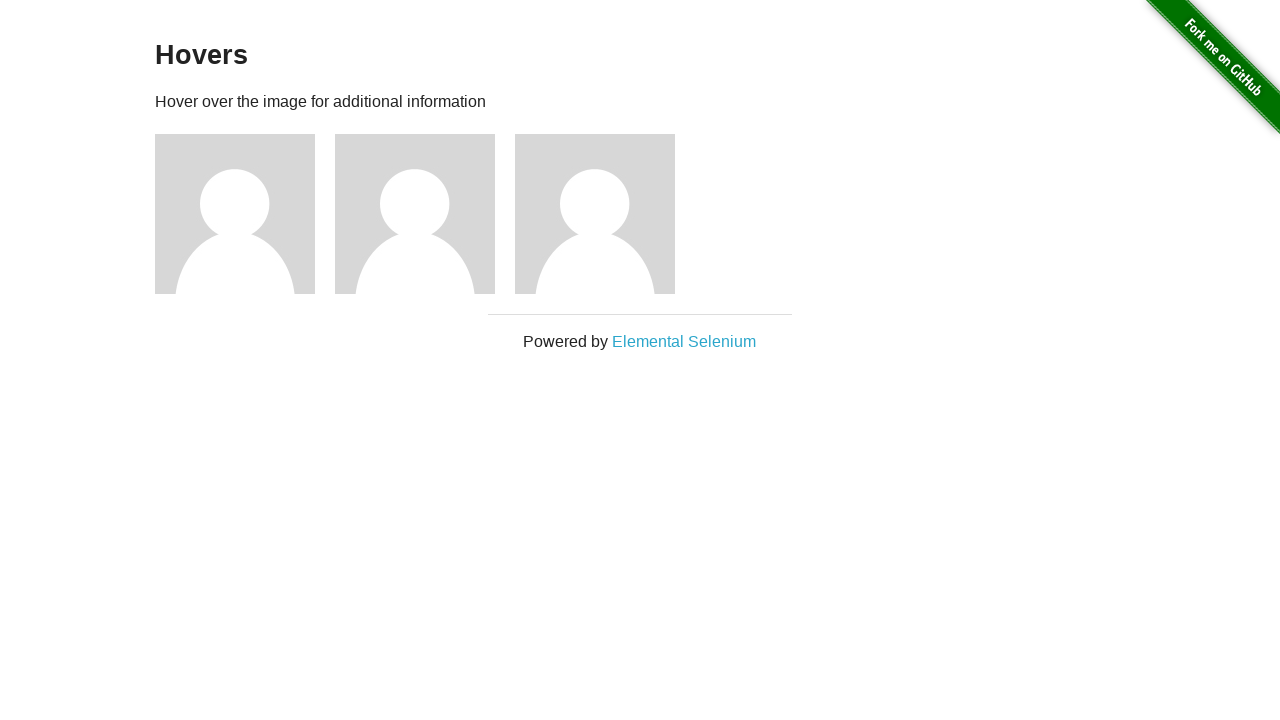

Hovered over the first avatar to trigger hover effect at (245, 214) on .figure >> nth=0
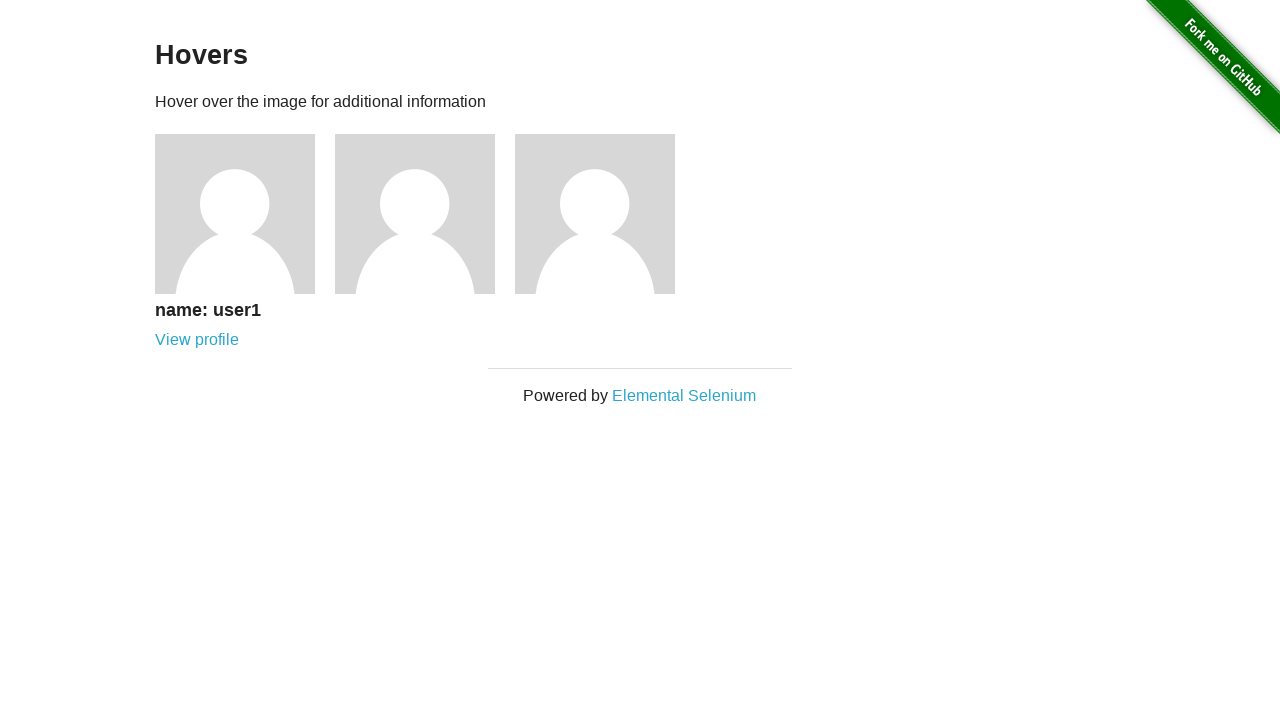

Waited for figcaption to become visible
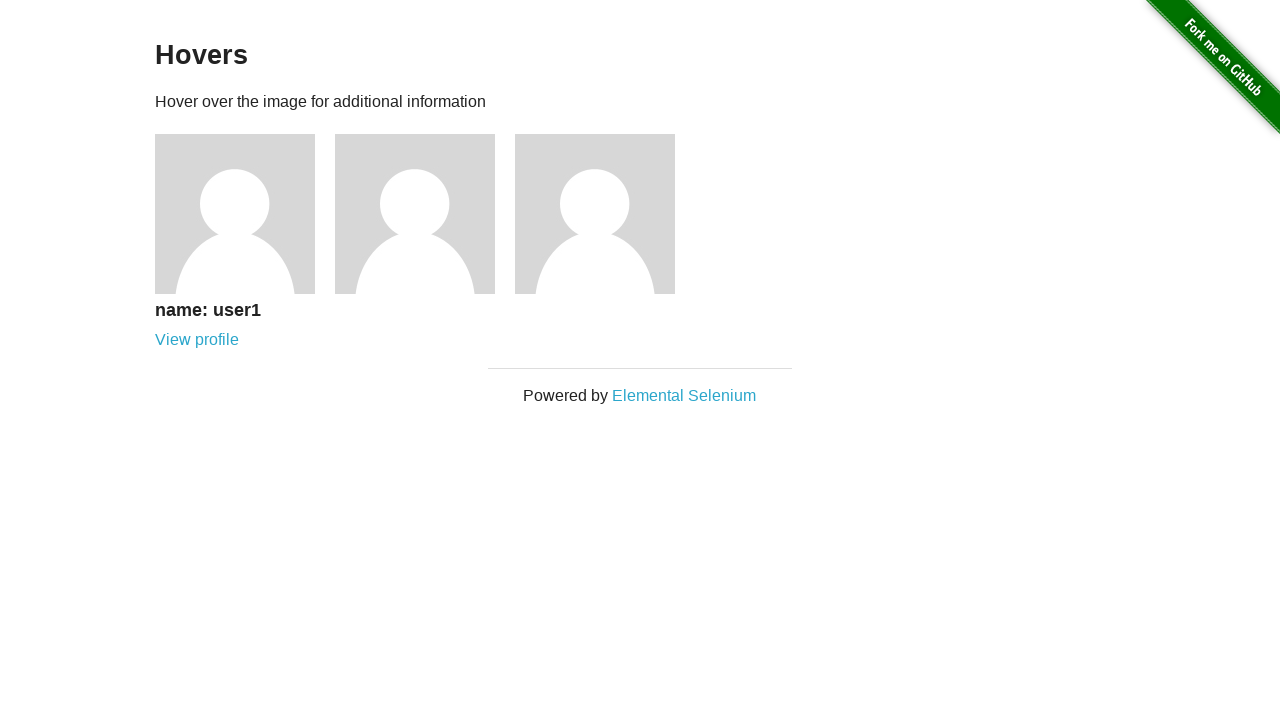

Verified that the figcaption is visible
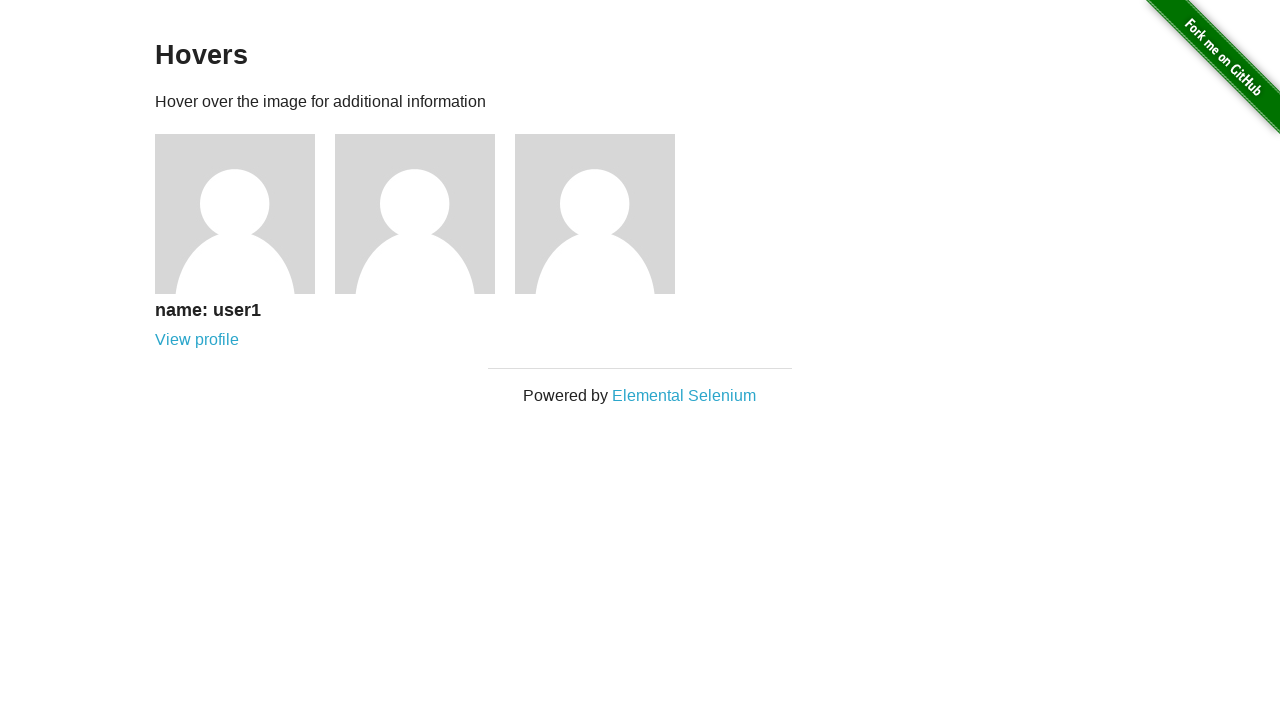

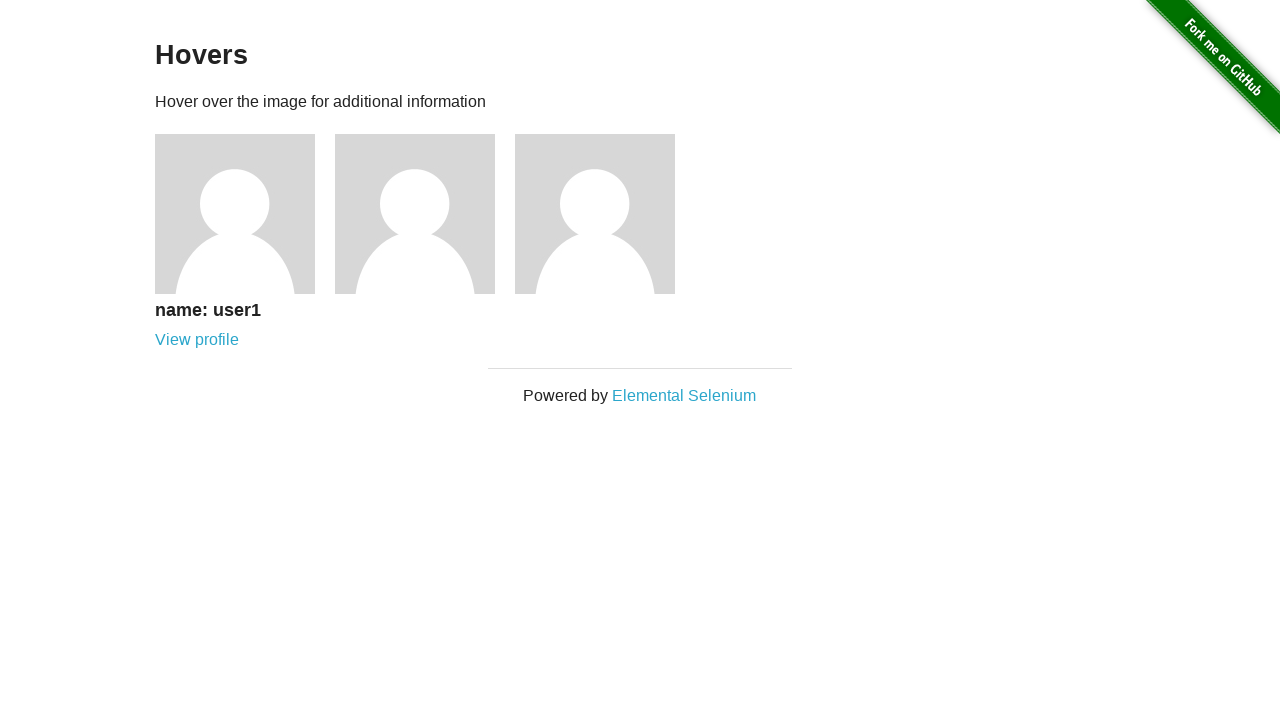